Tests checkbox interaction on a Selenium practice form by finding and clicking multiple checkboxes including specific ones by ID and the last two checkboxes in the list.

Starting URL: https://www.techlistic.com/p/selenium-practice-form.html

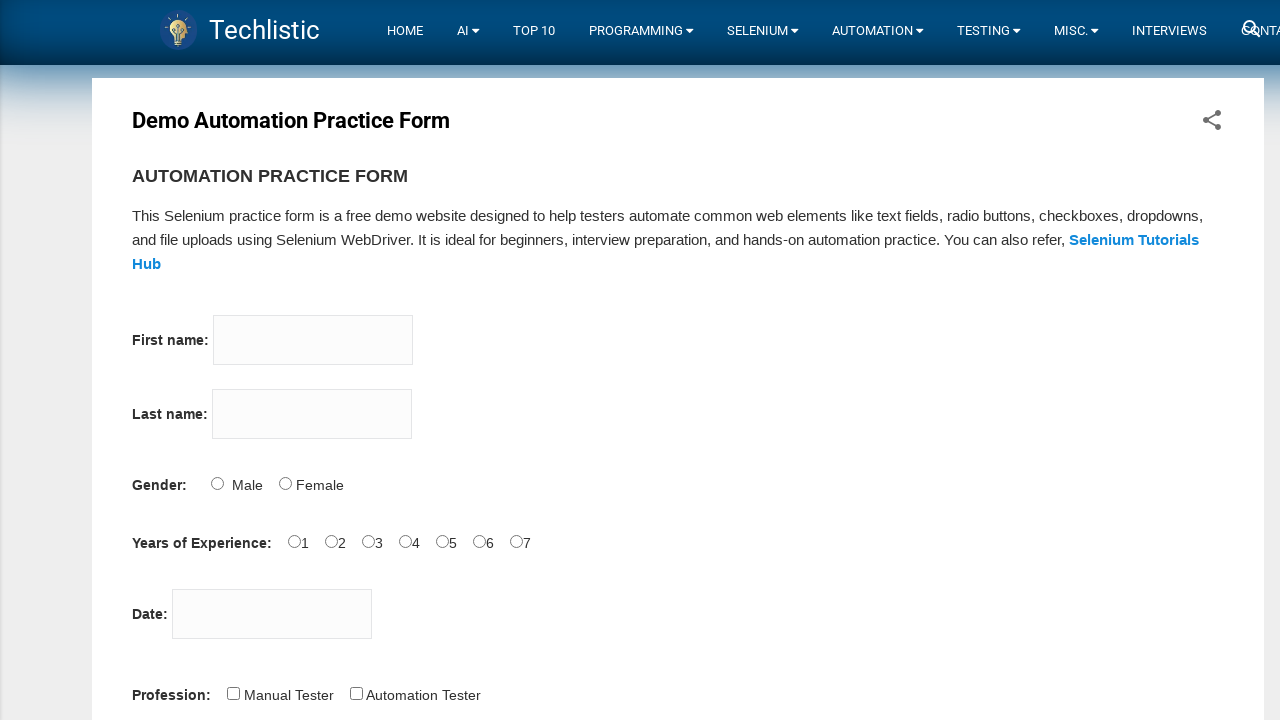

Waited for checkboxes to load on the form
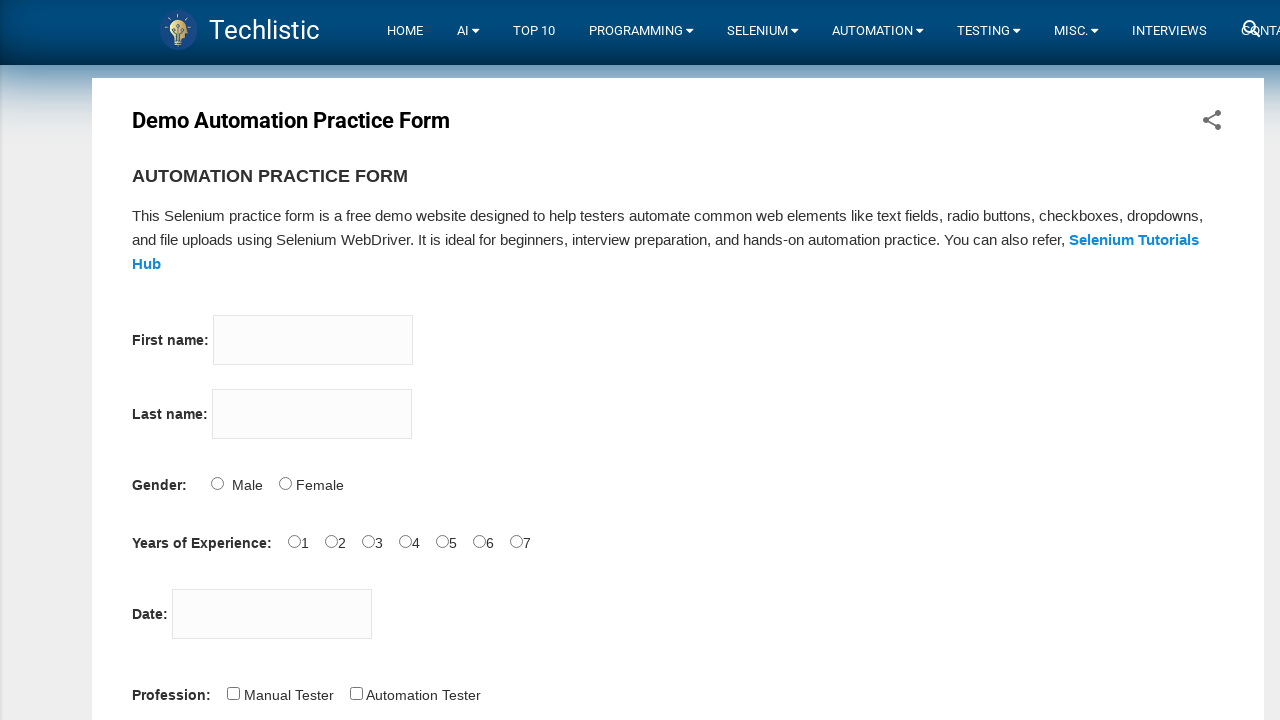

Located the 'tool-2' checkbox (Selenium IDE)
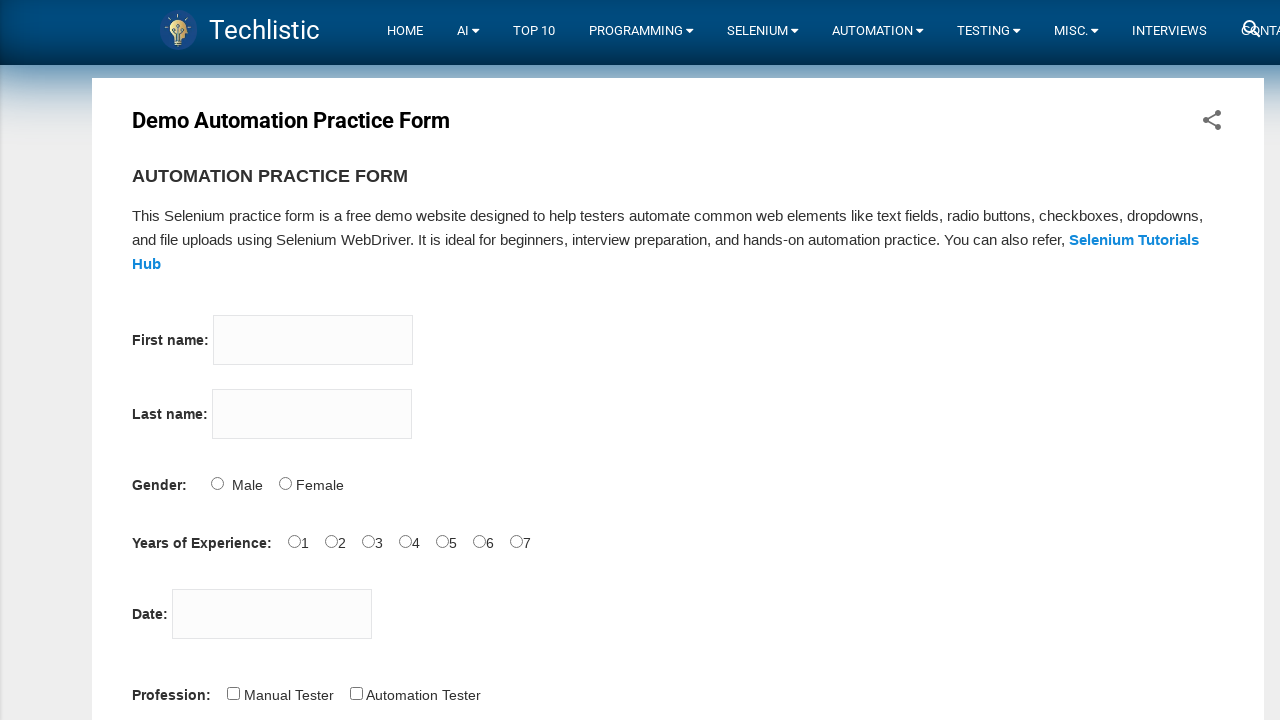

Clicked the 'tool-2' checkbox (Selenium IDE) at (446, 360) on input#tool-2
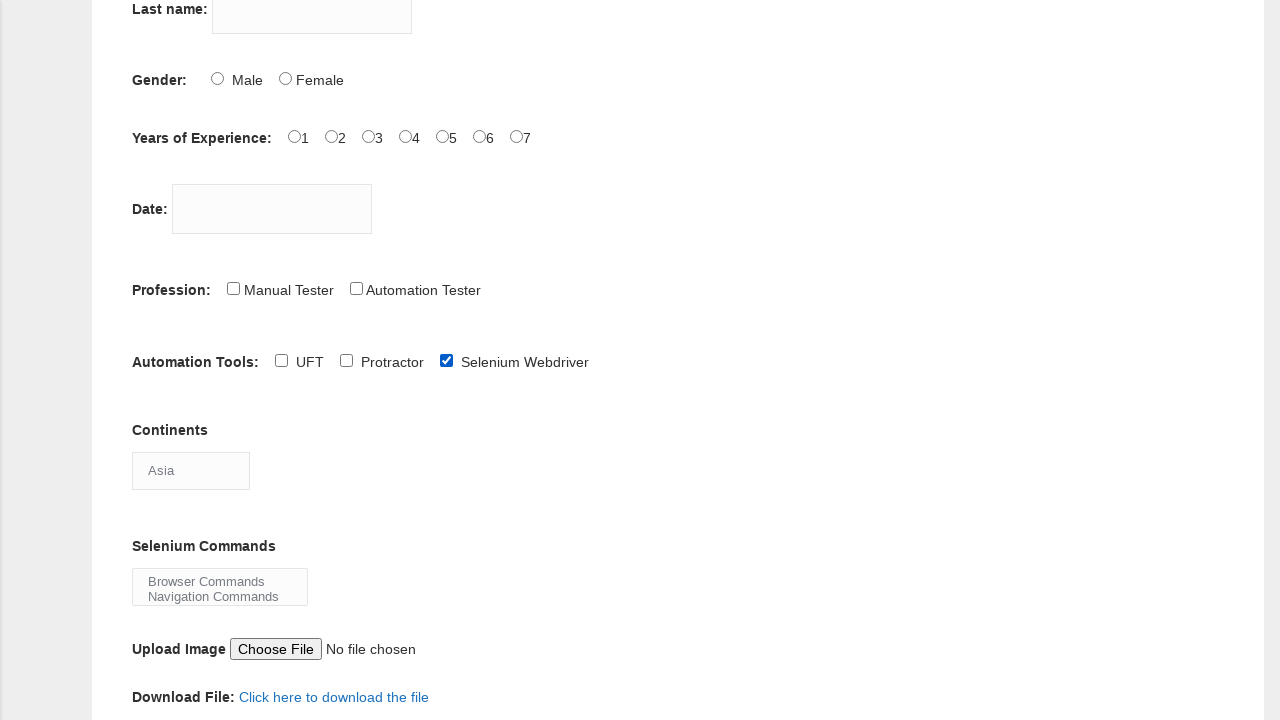

Located the 'profession-0' checkbox (Manual Tester)
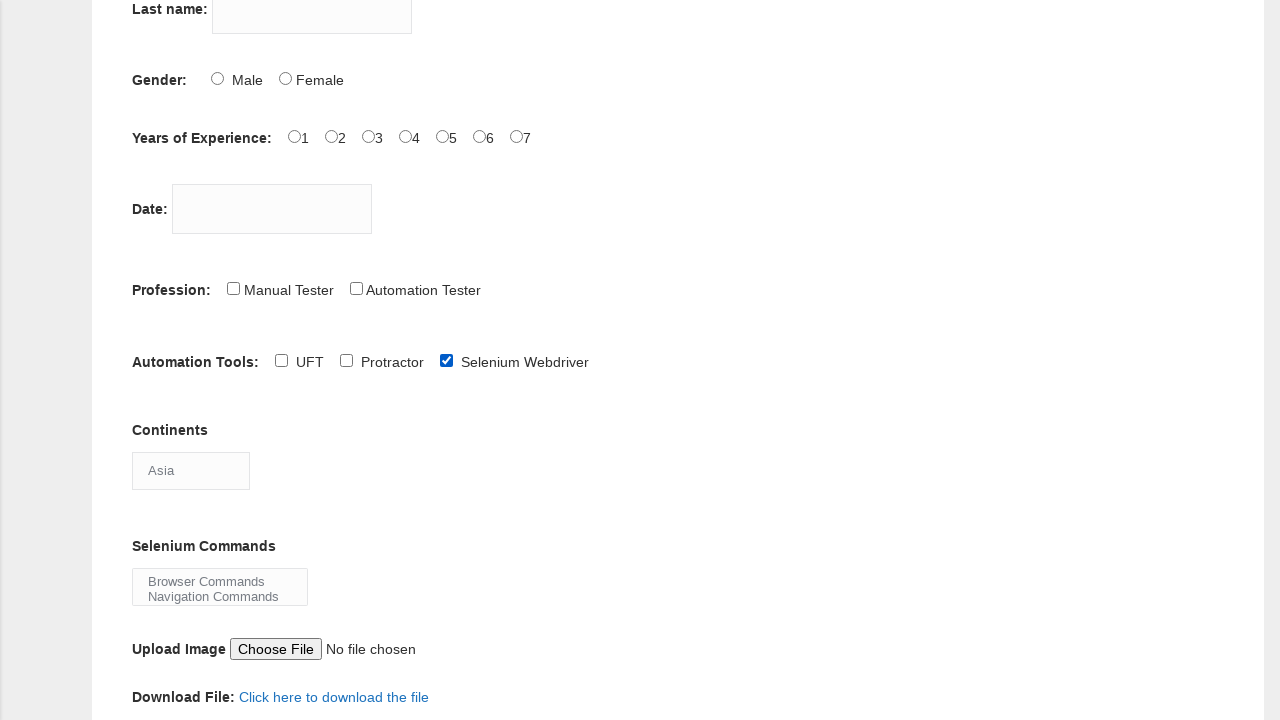

Clicked the 'profession-0' checkbox (Manual Tester) at (233, 288) on input#profession-0
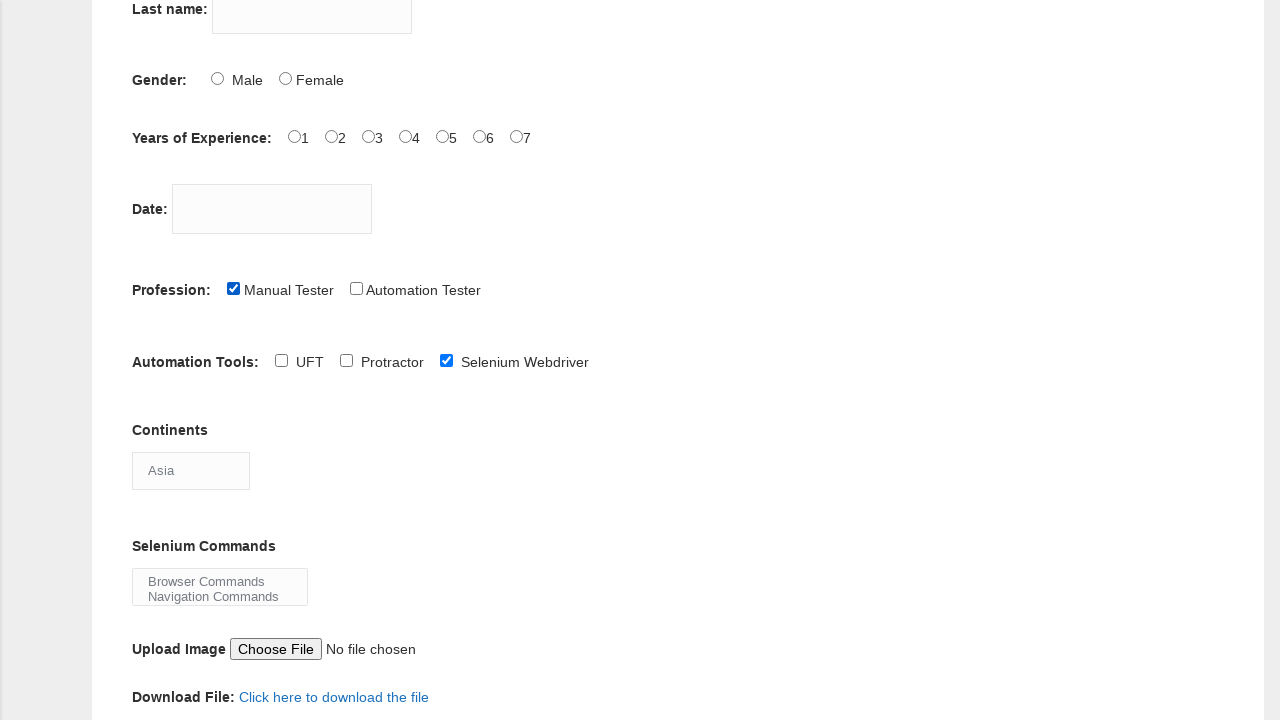

Located all checkboxes on the form
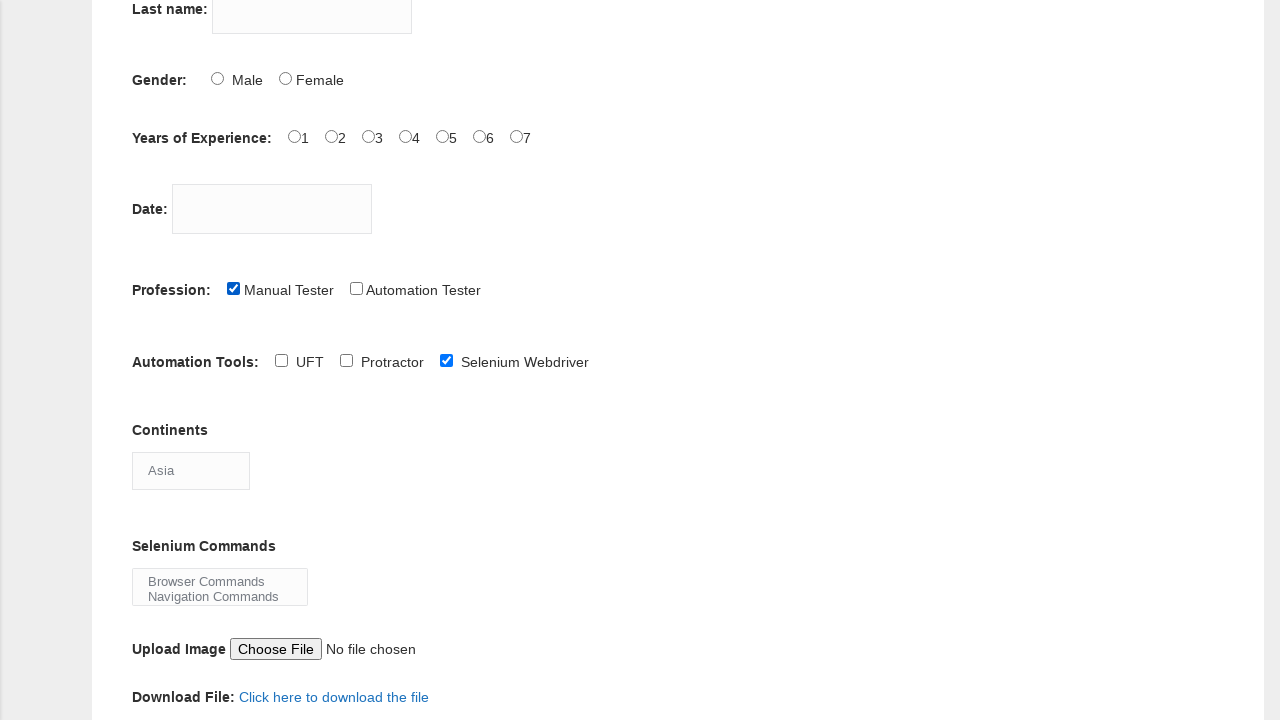

Counted 5 total checkboxes on the form
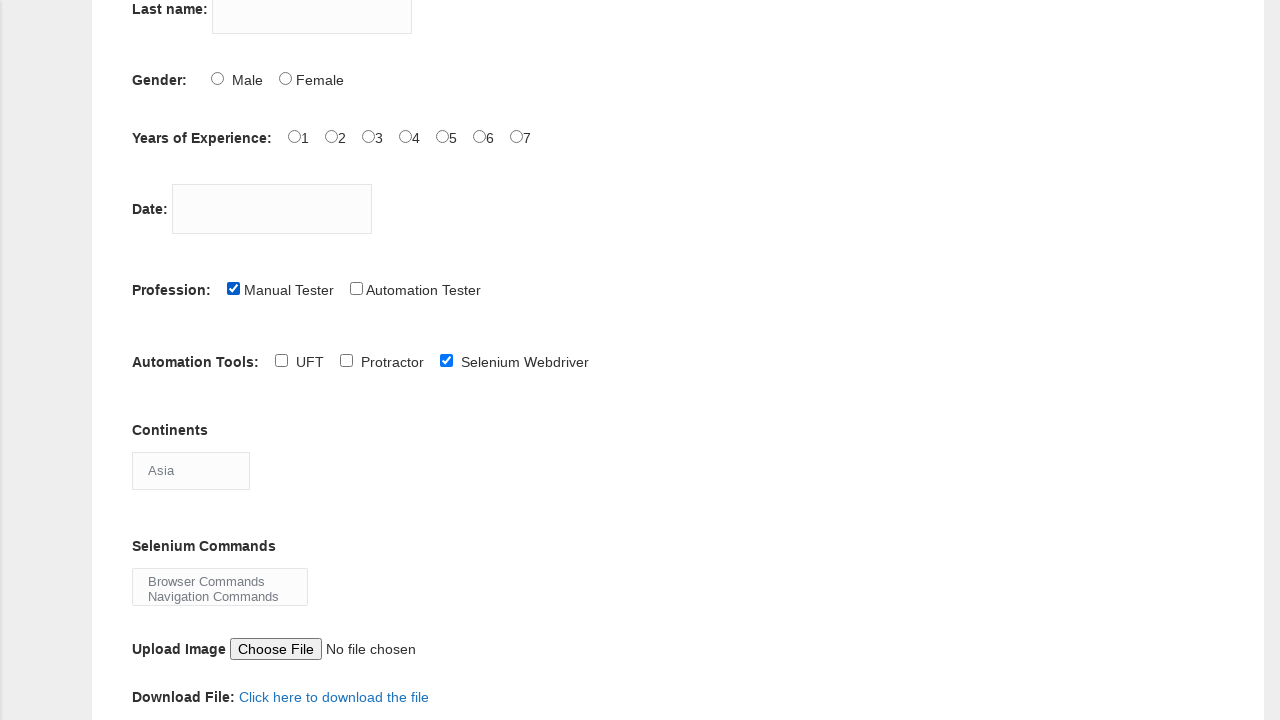

Clicked the second to last checkbox (index 3) at (346, 360) on input[type='checkbox'] >> nth=3
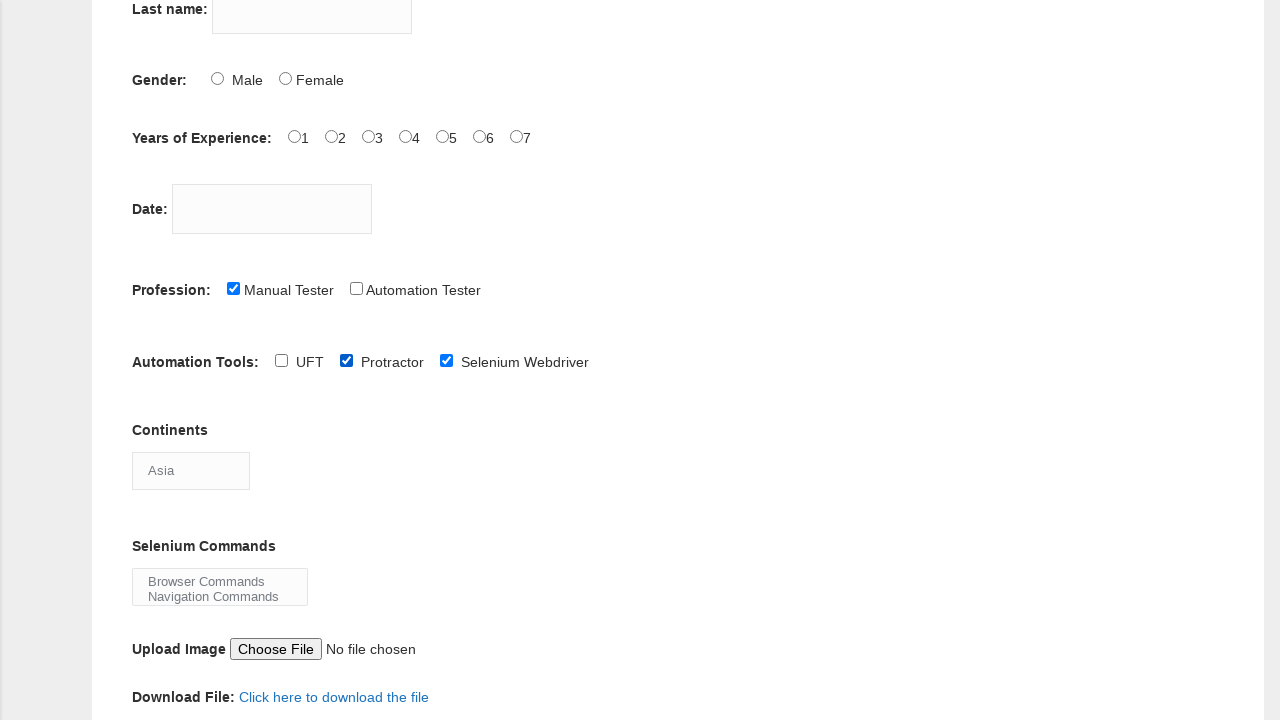

Clicked the last checkbox (index 4) at (446, 360) on input[type='checkbox'] >> nth=4
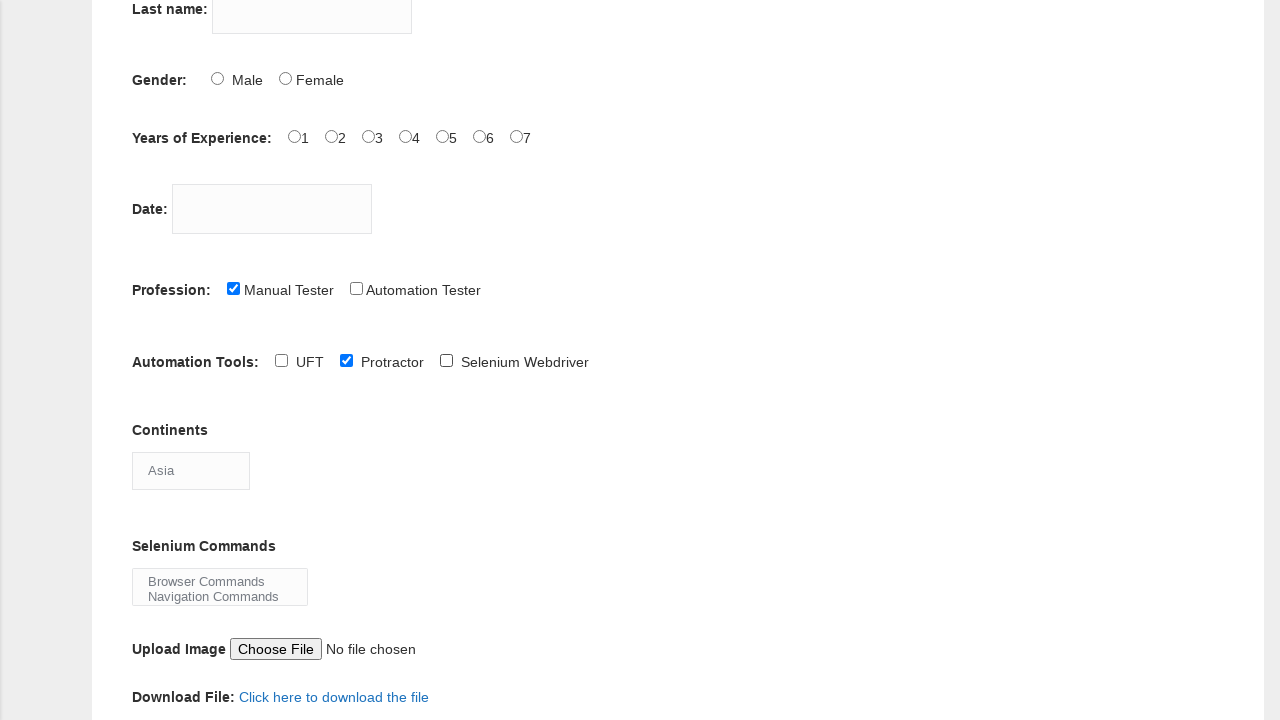

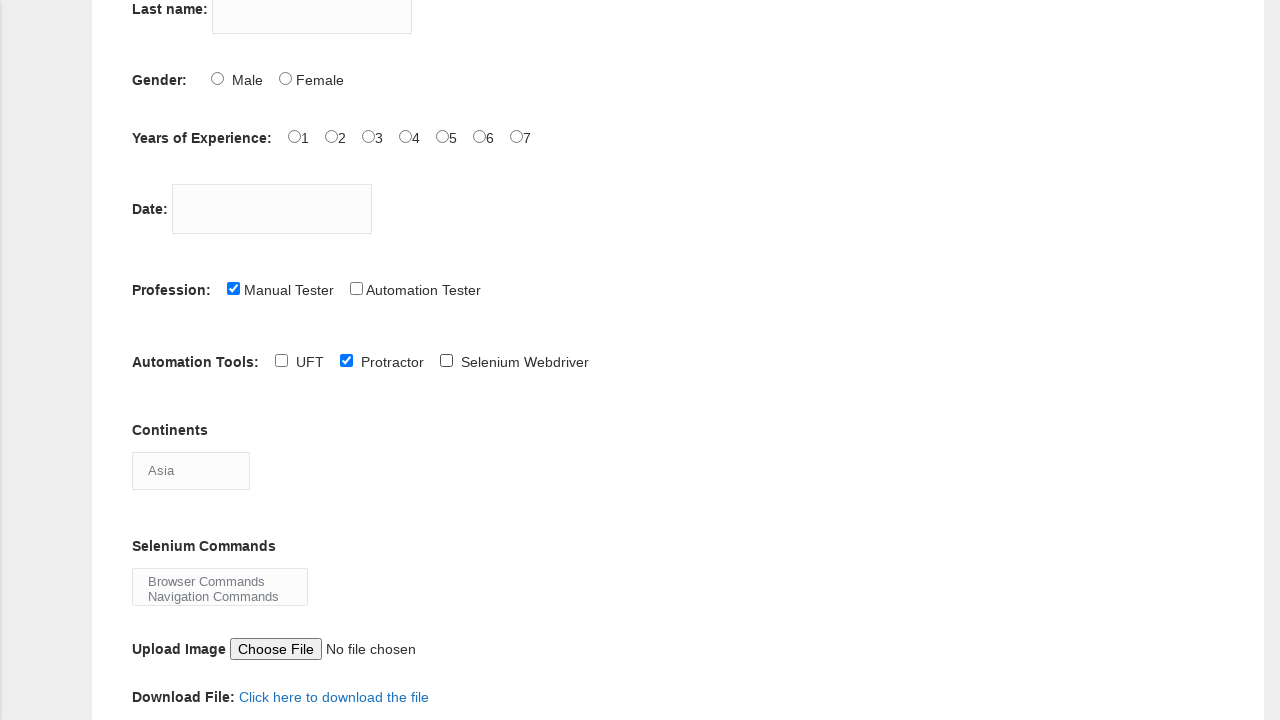